Tests drag and drop functionality by dragging an element and dropping it onto a target element within an iframe.

Starting URL: https://jqueryui.com/droppable/

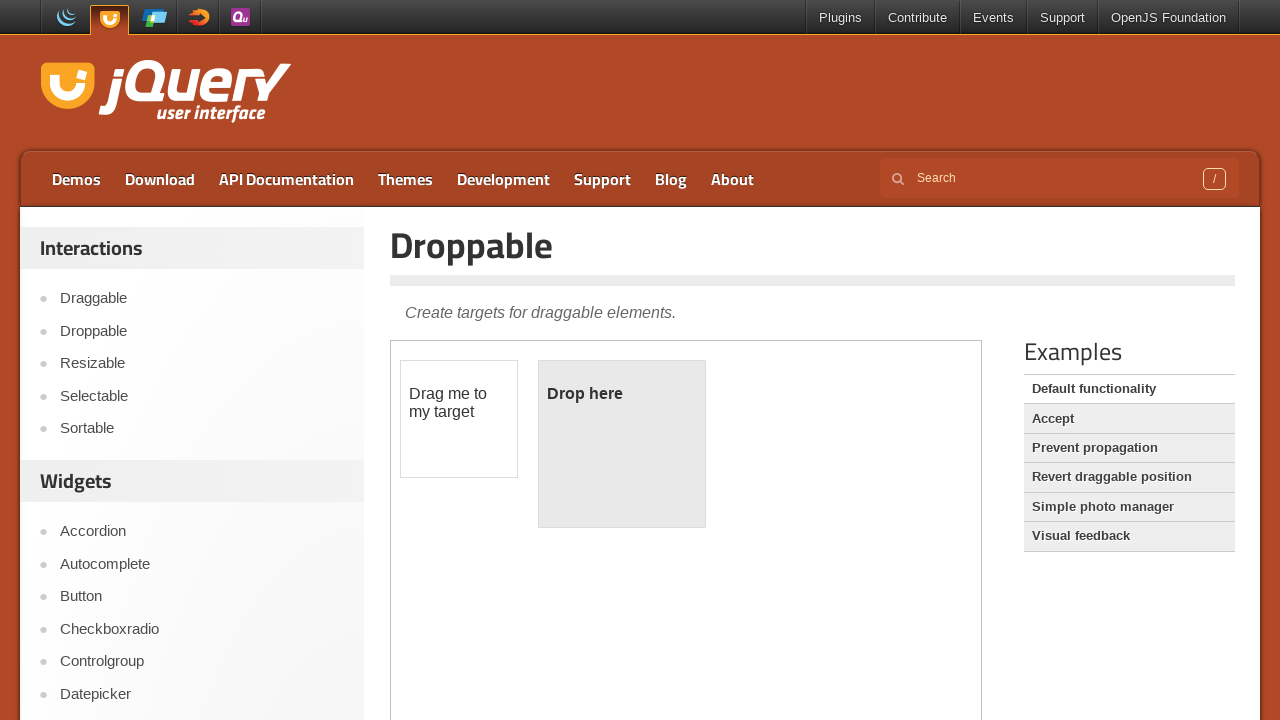

Located the demo iframe with selector '#content iframe'
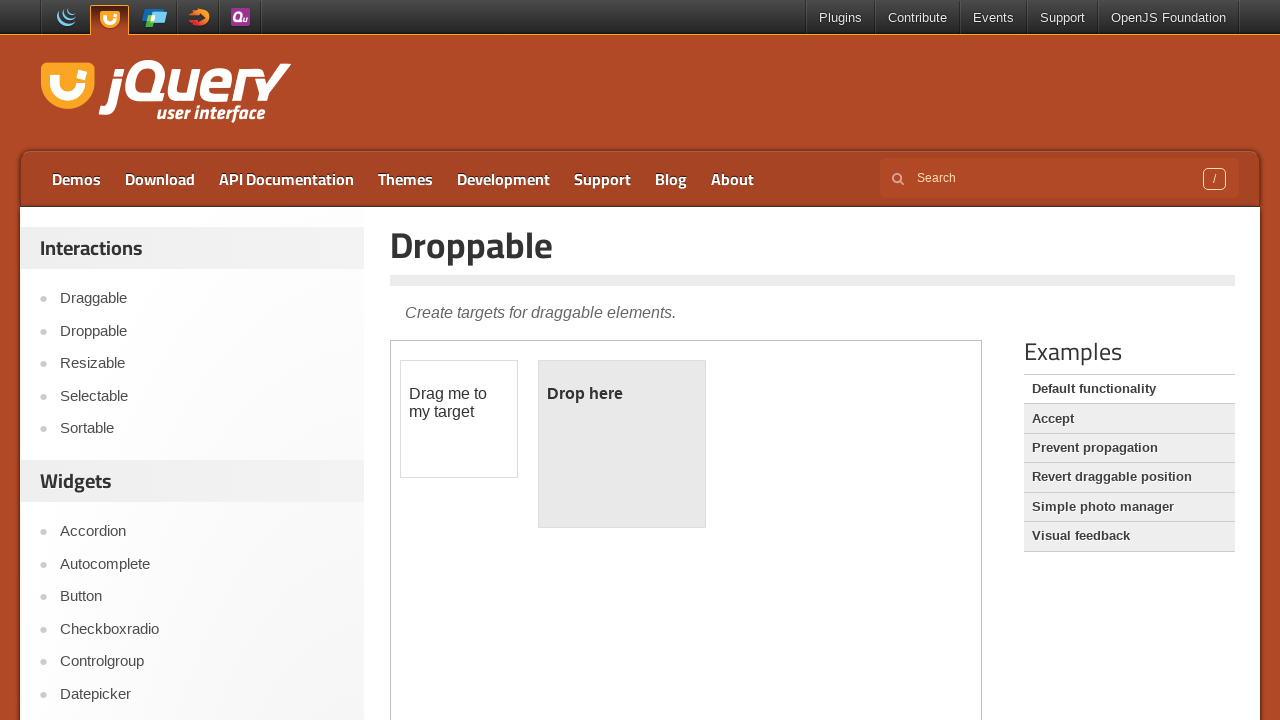

Located the draggable element with selector '#draggable'
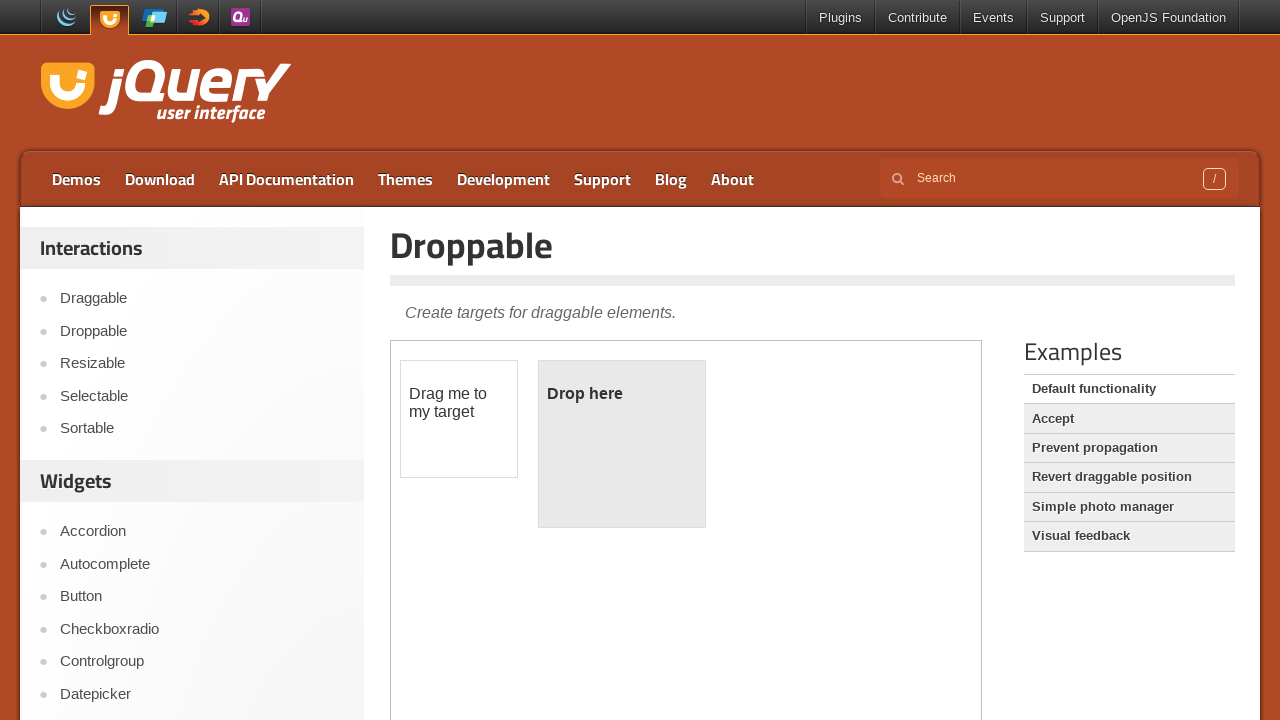

Located the droppable target element with selector '#droppable'
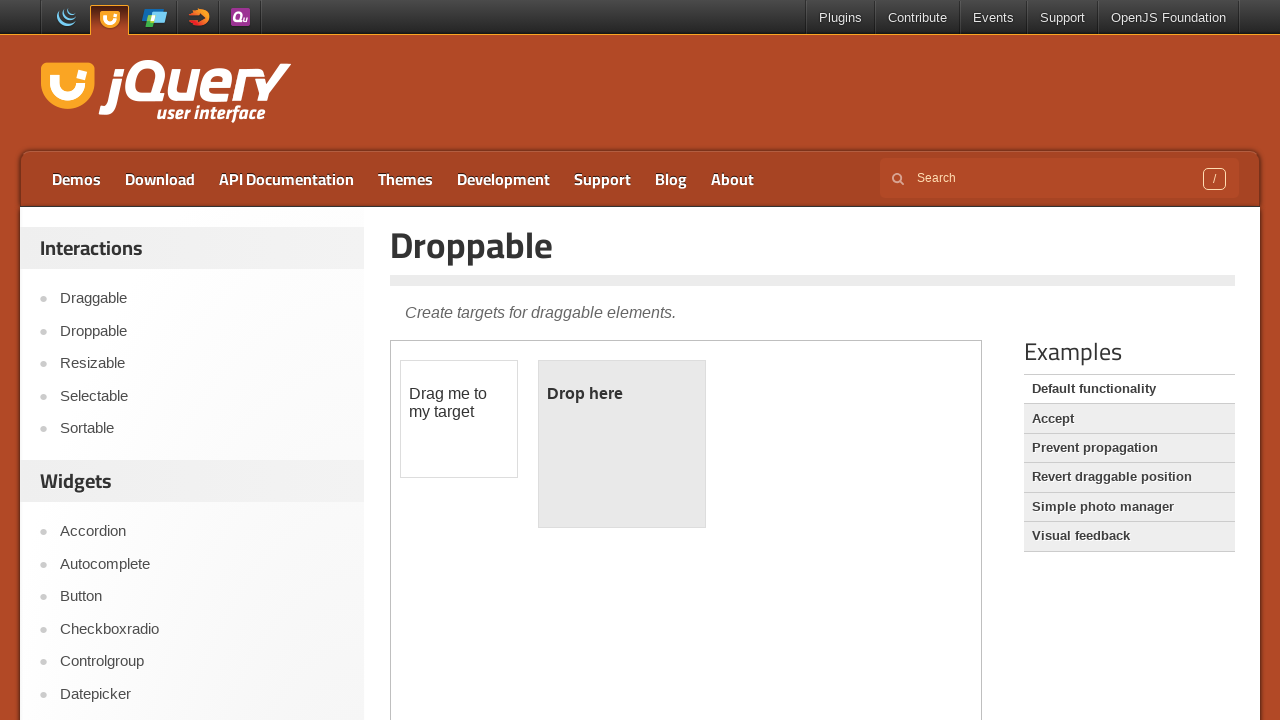

Dragged the draggable element and dropped it onto the droppable target at (622, 444)
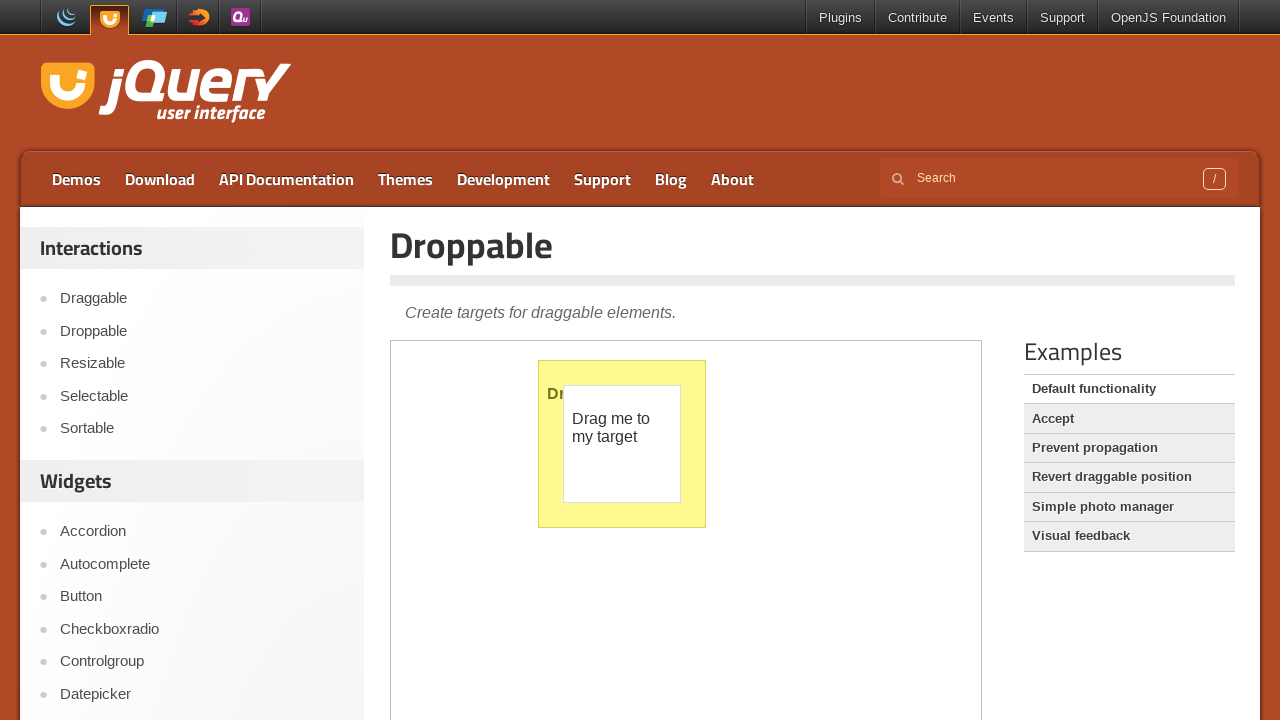

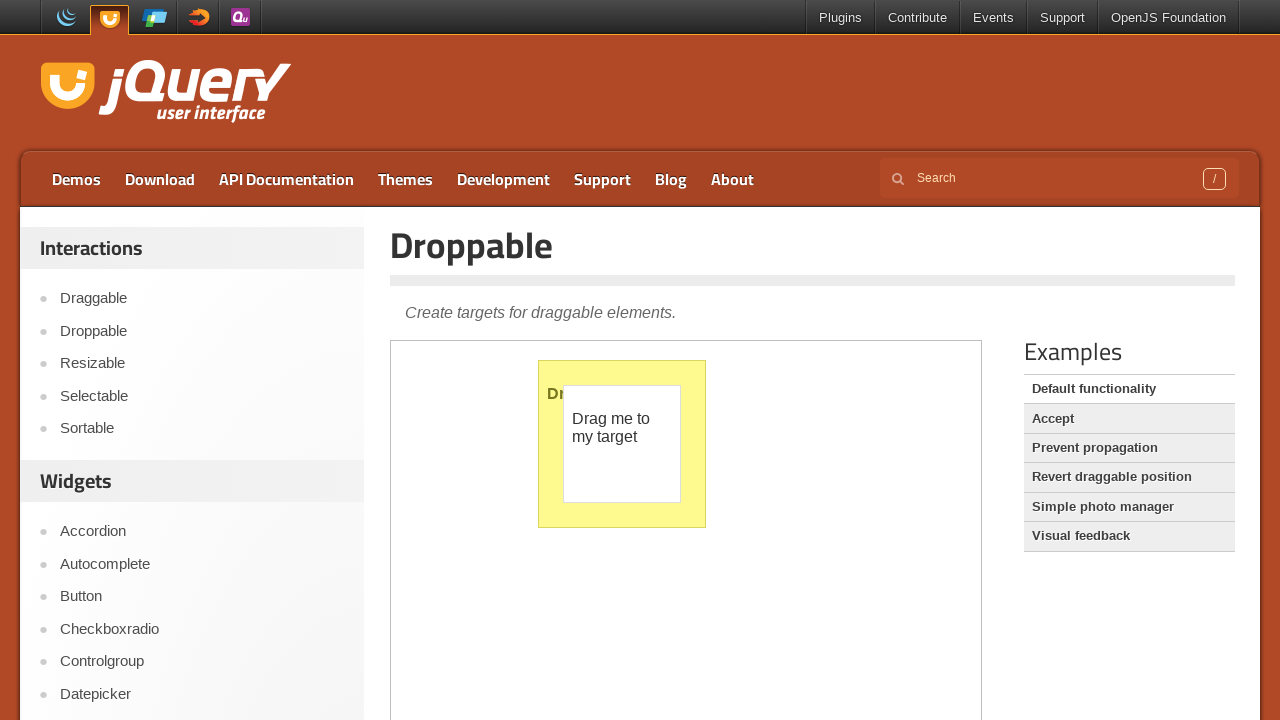